Navigates to the Heroku app demo page and clicks on the "Challenging DOM" link to access that section

Starting URL: https://the-internet.herokuapp.com/

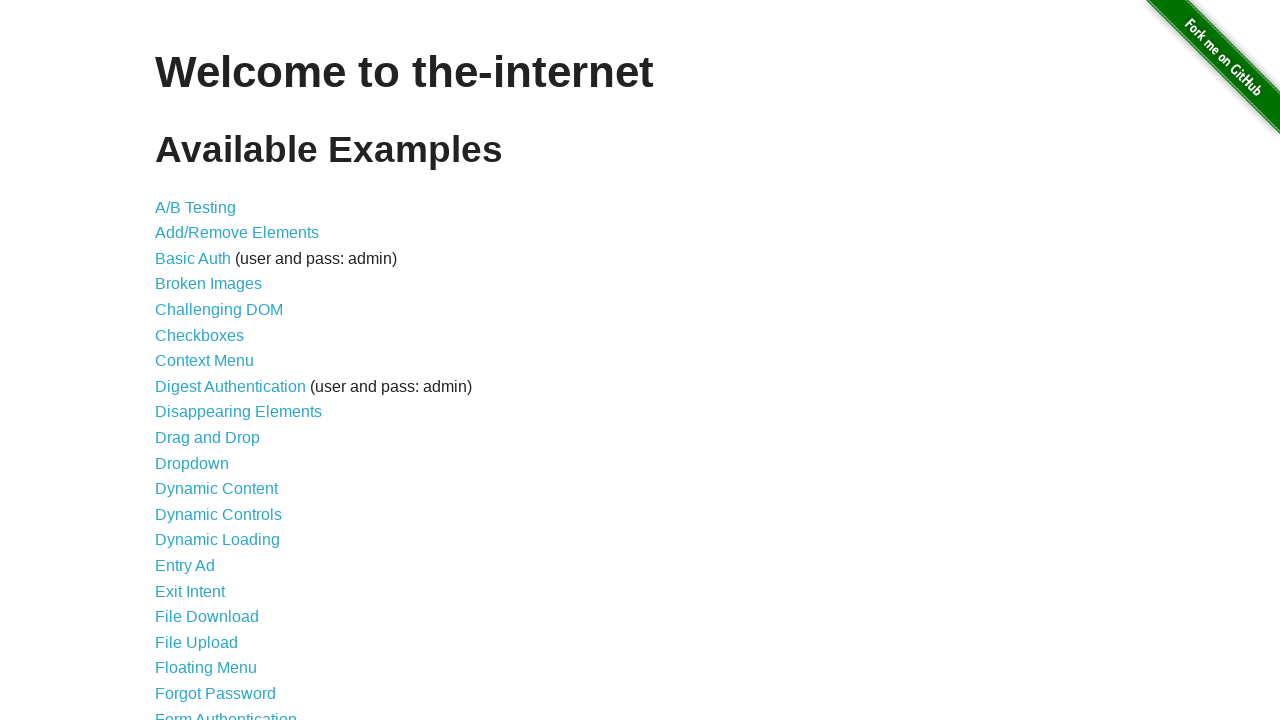

Navigated to the Heroku internet demo homepage
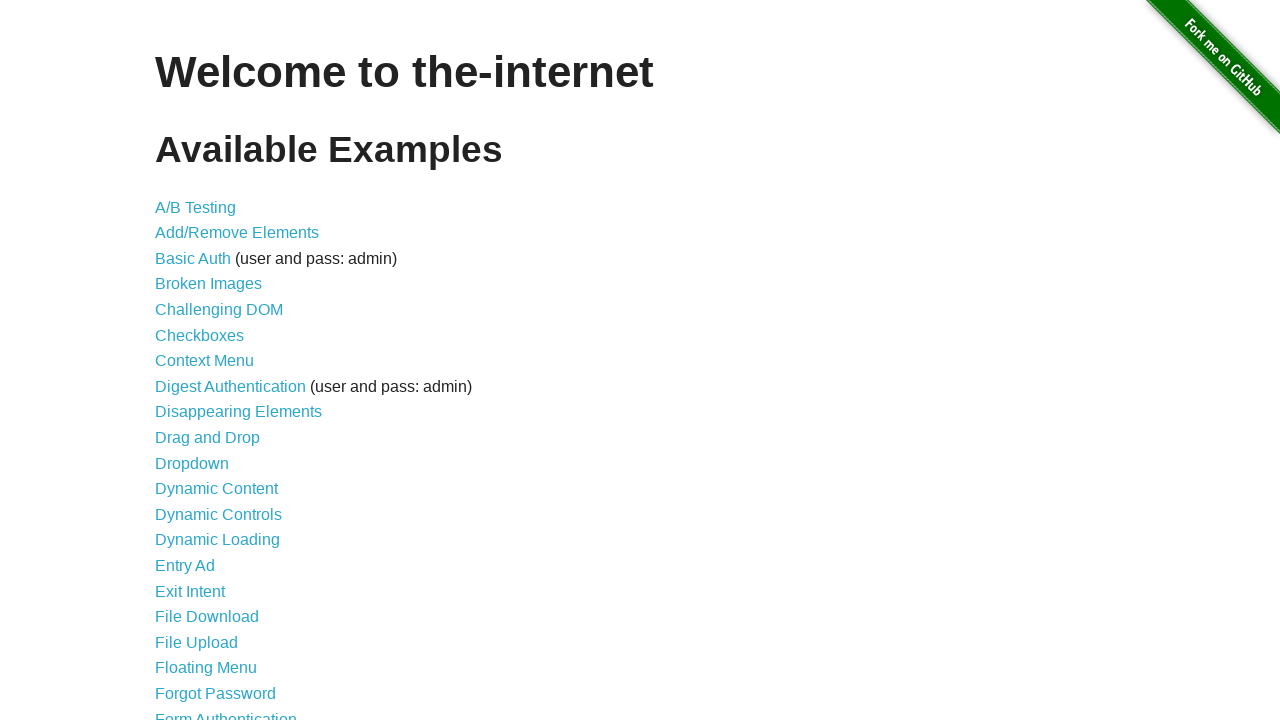

Clicked on the Challenging DOM link at (219, 310) on text=Challenging DOM
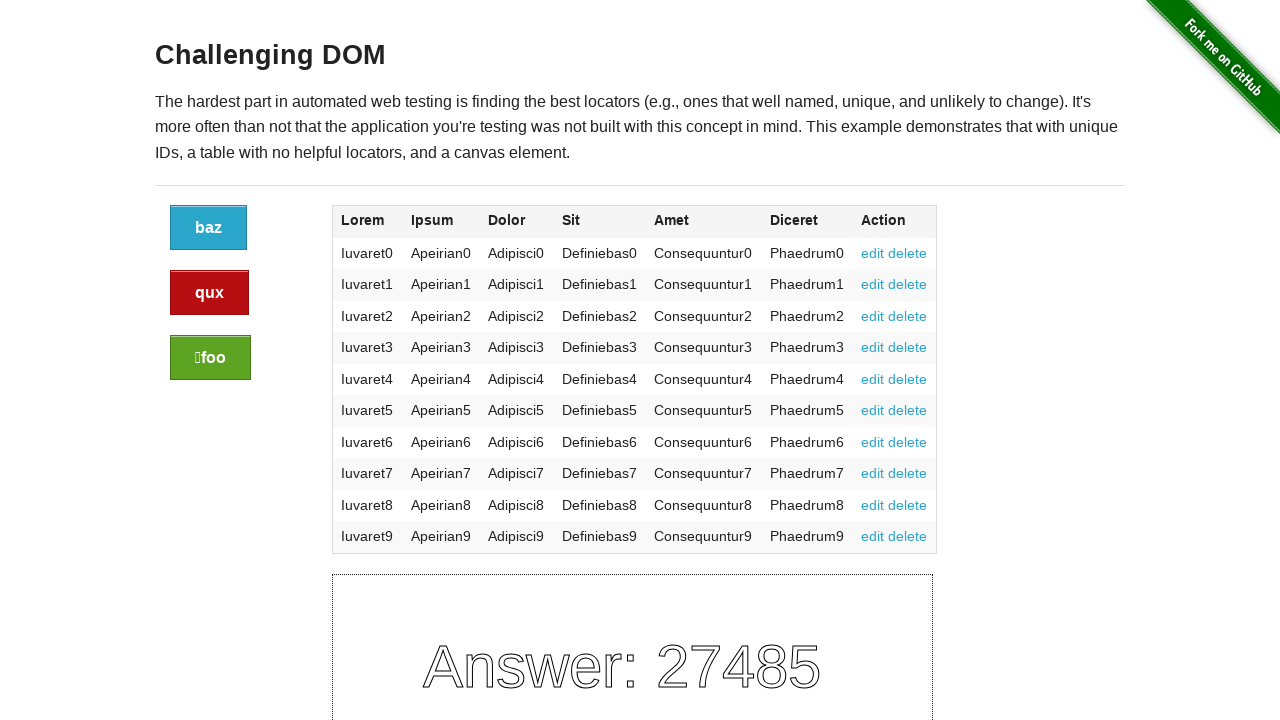

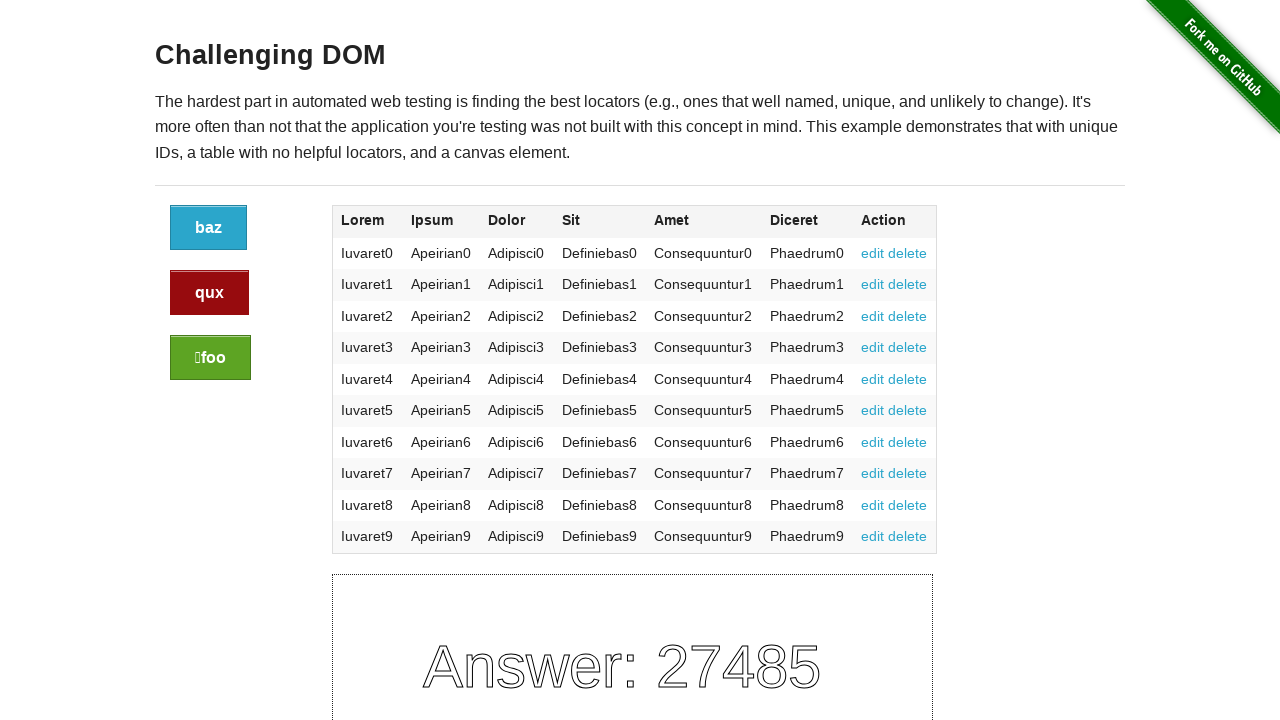